Tests the scrolling functionality on an automation practice page, scrolls both the window and a table element, then verifies that the sum of values in a table column matches the displayed total amount.

Starting URL: https://rahulshettyacademy.com/AutomationPractice/

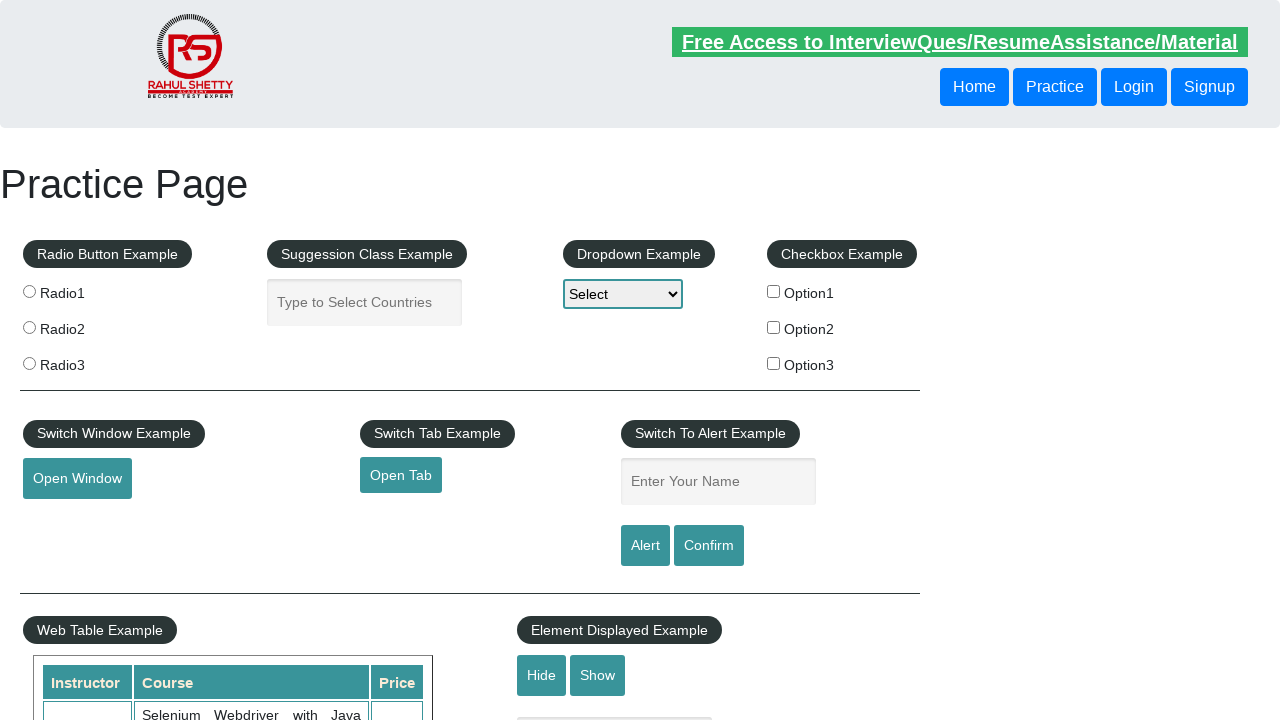

Scrolled window down by 500 pixels
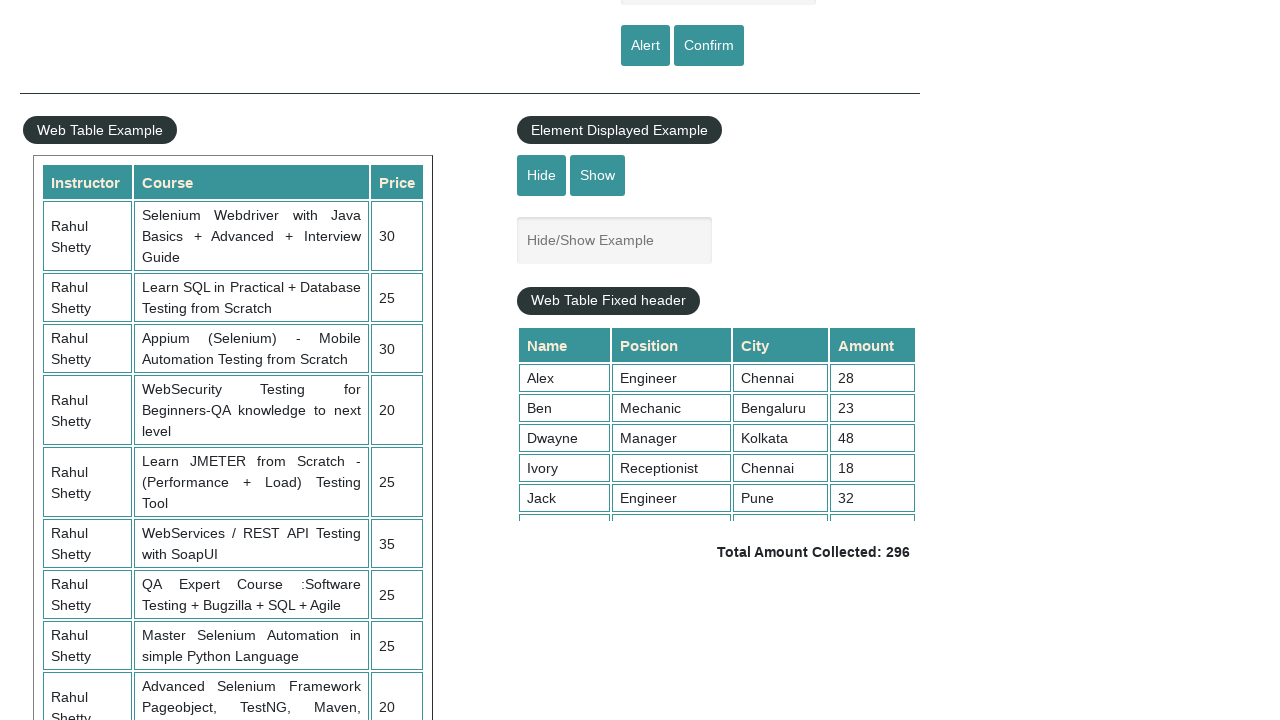

Waited 1 second for scroll to complete
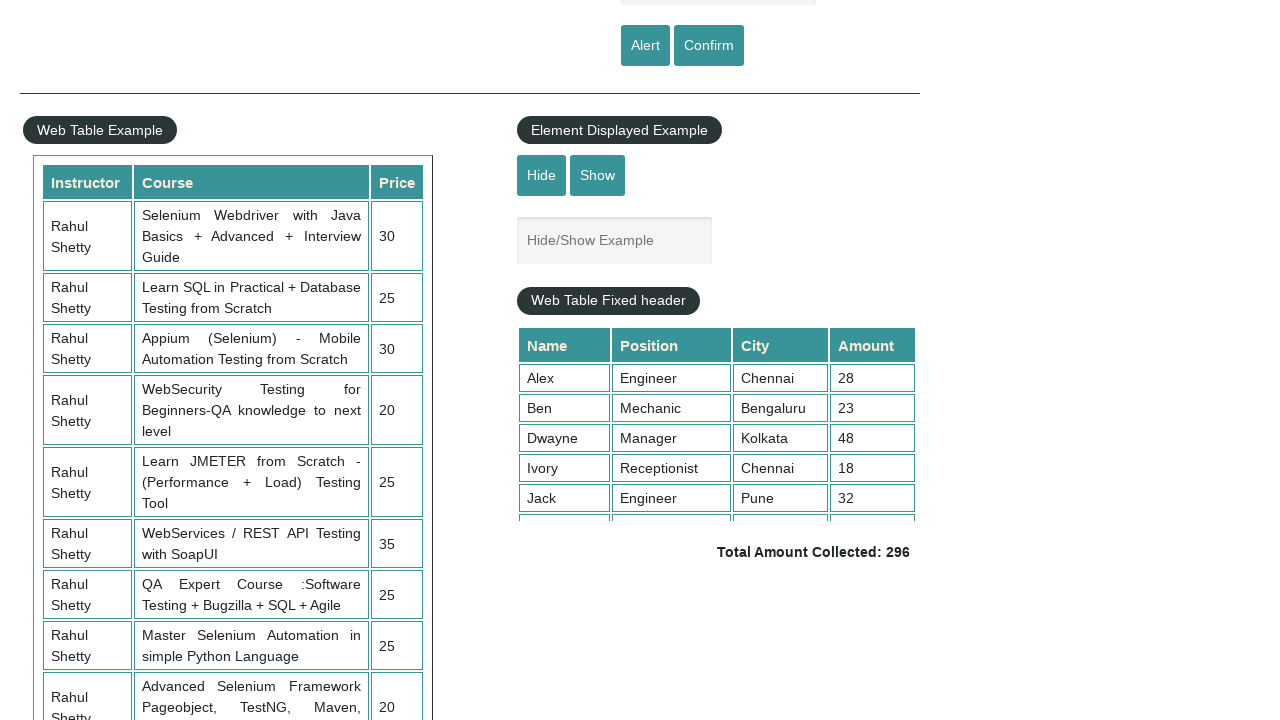

Scrolled table element down by 5000 pixels
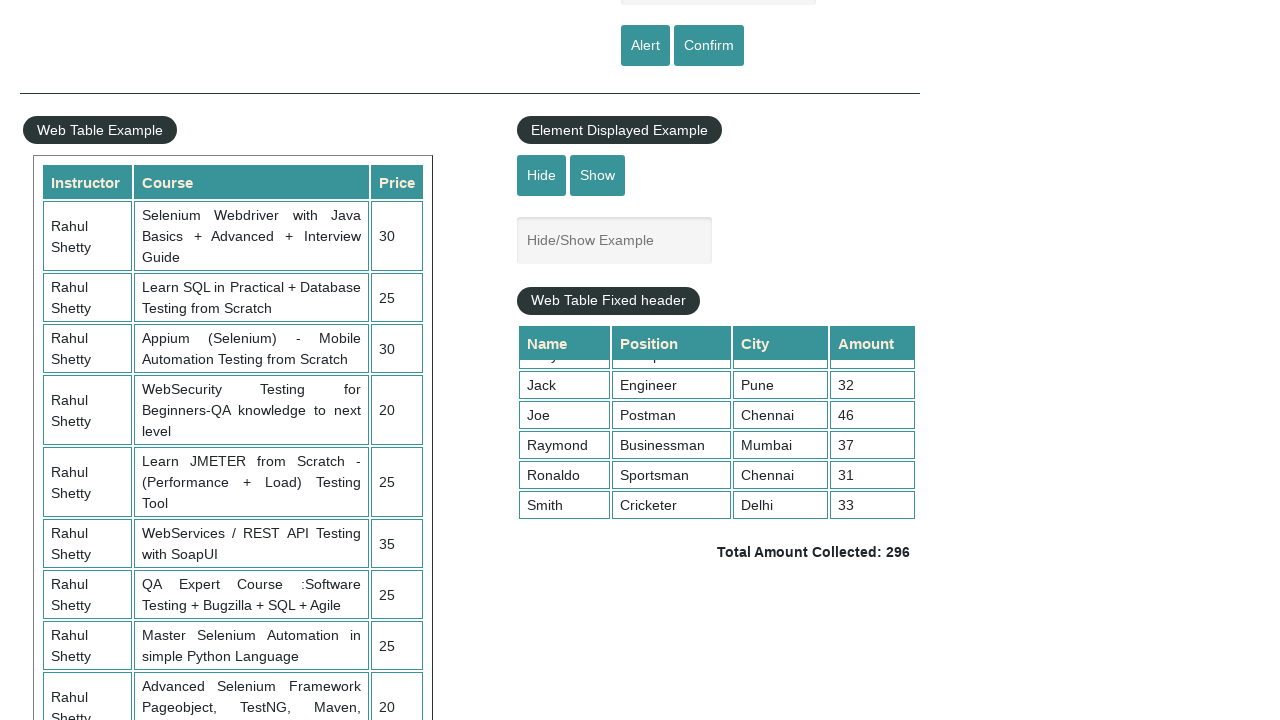

Table column 4 cells loaded and visible
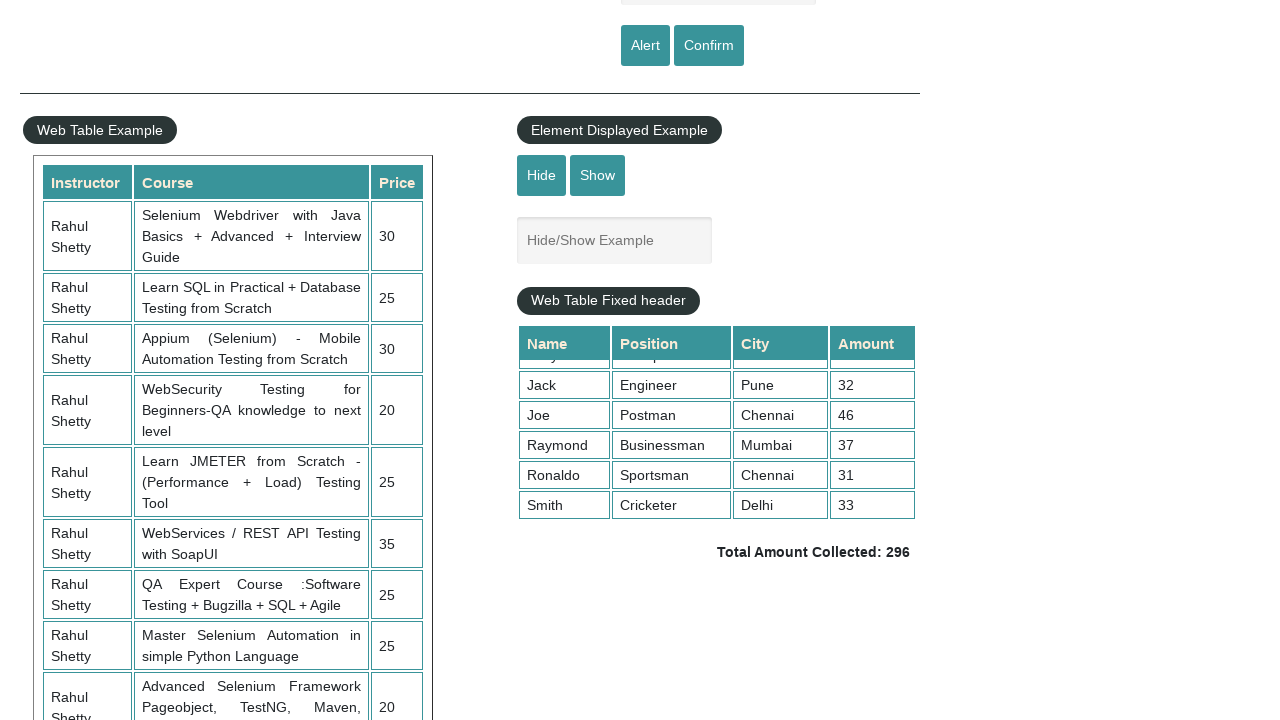

Retrieved all values from table column 4 (9 cells)
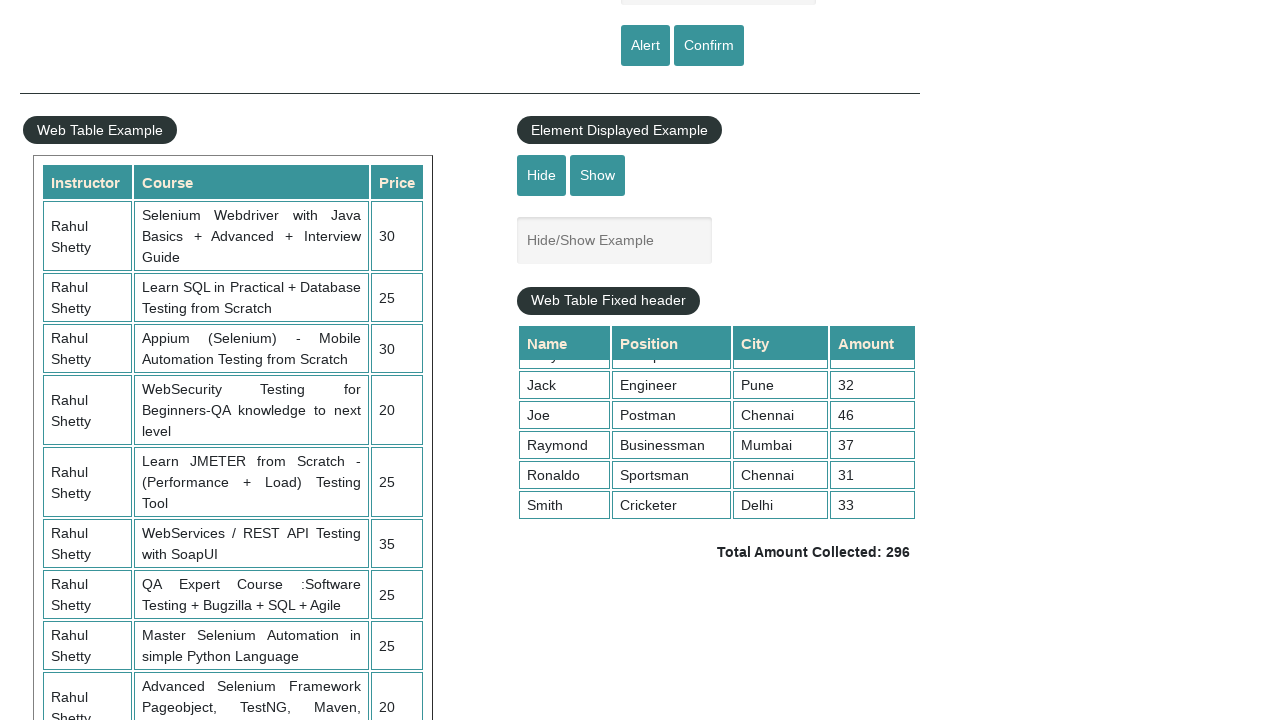

Calculated sum of all column 4 values: 296
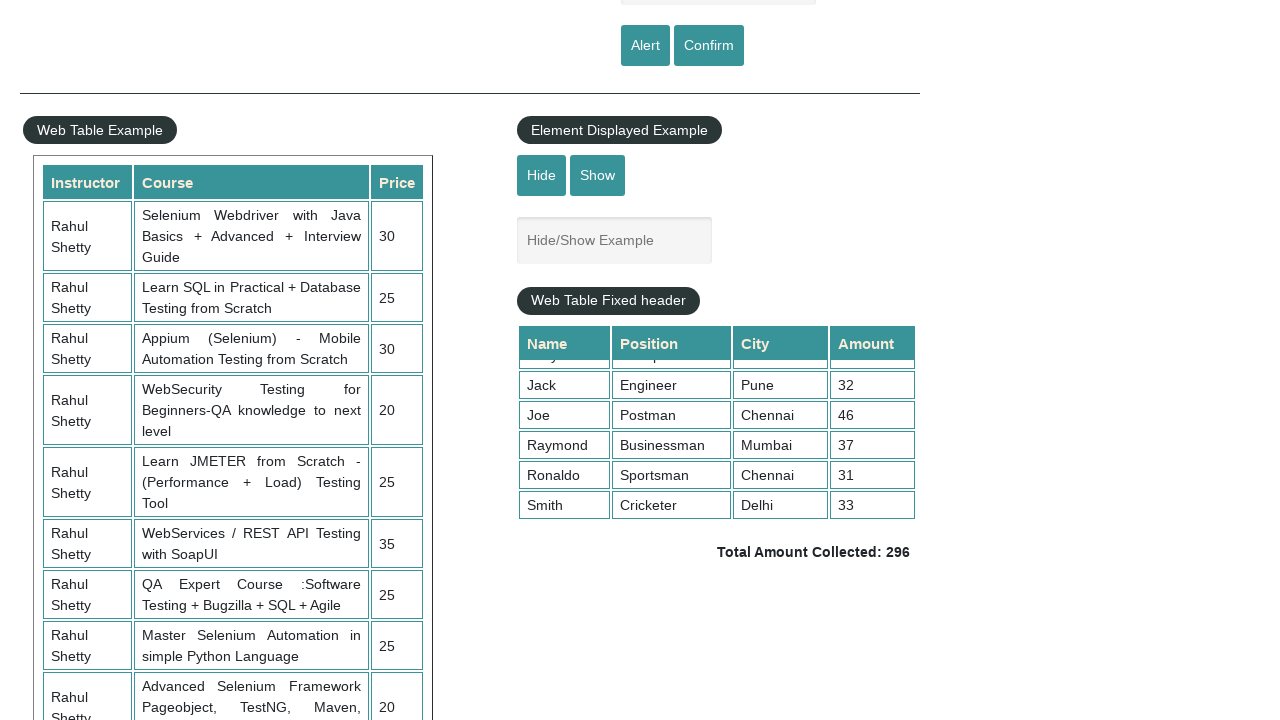

Retrieved displayed total amount text: ' Total Amount Collected: 296 '
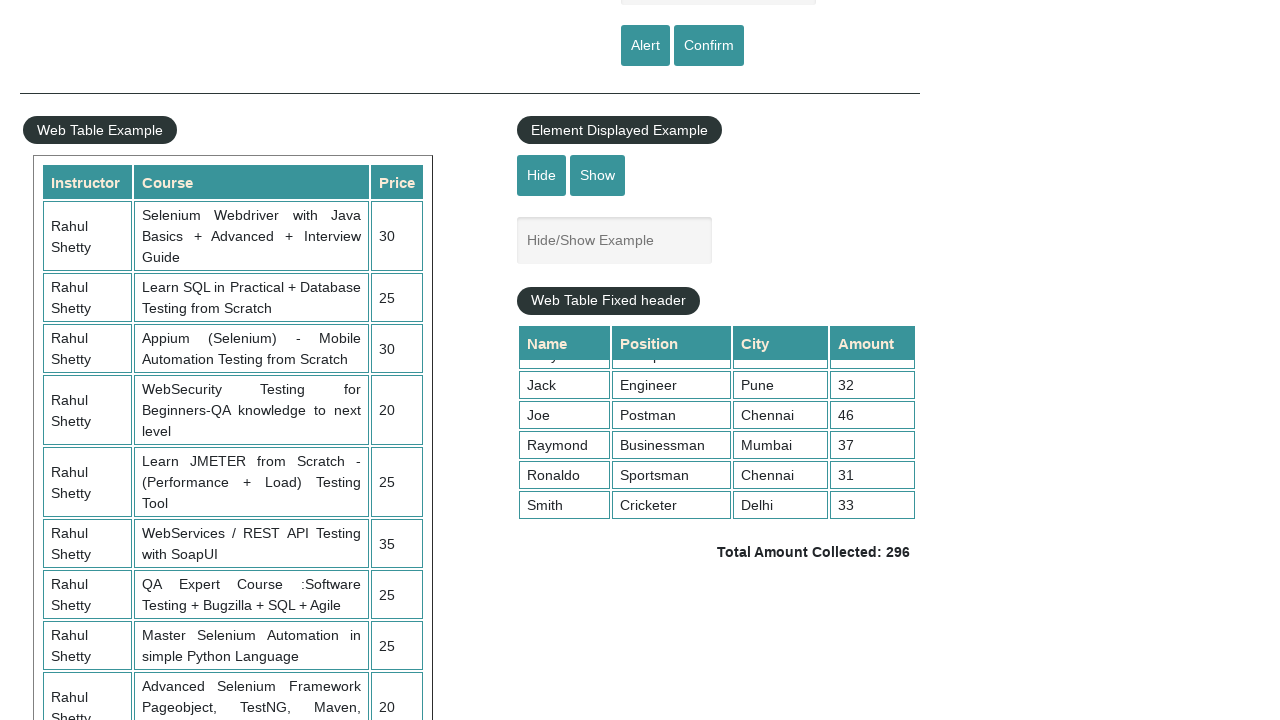

Parsed displayed total from text: 296
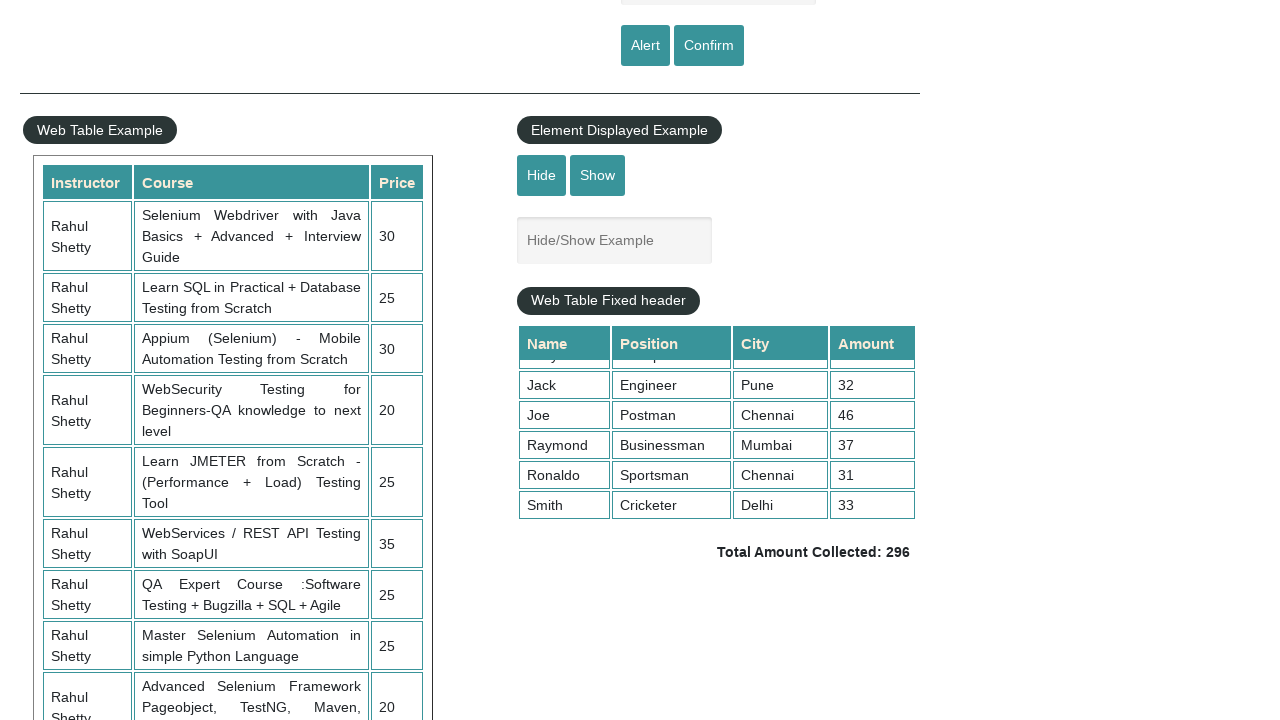

Verified calculated sum (296) matches displayed total (296)
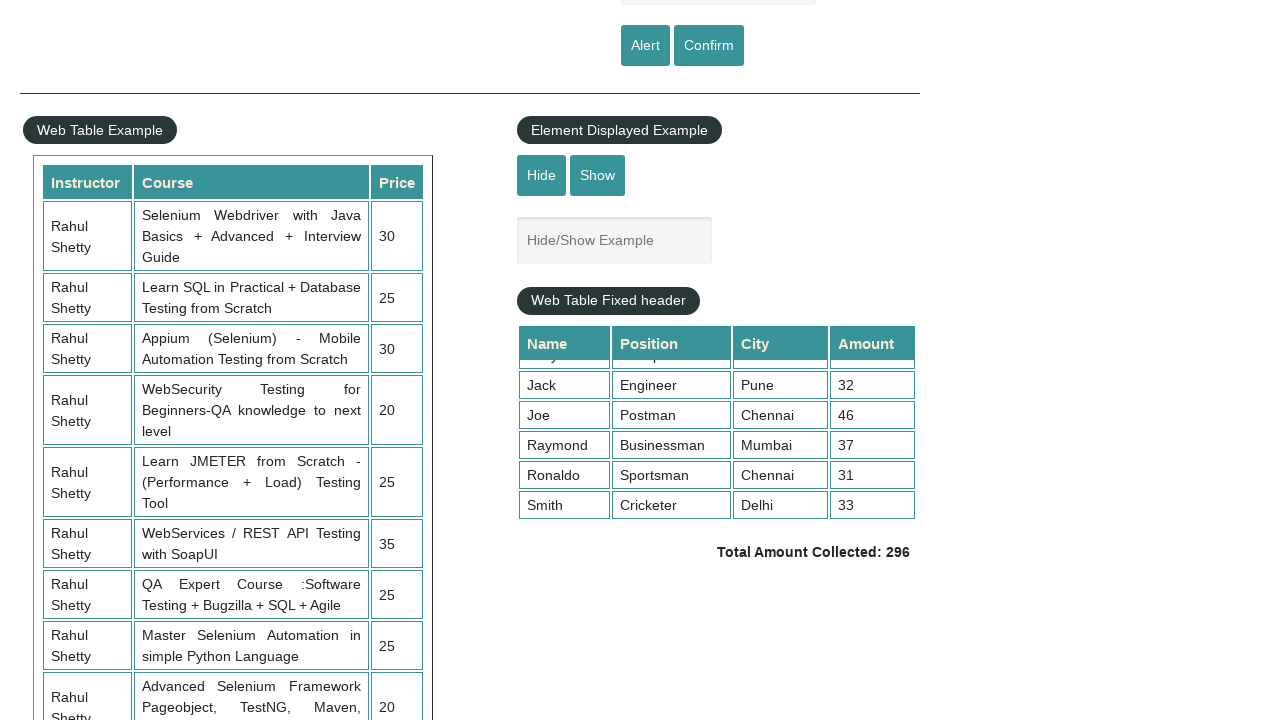

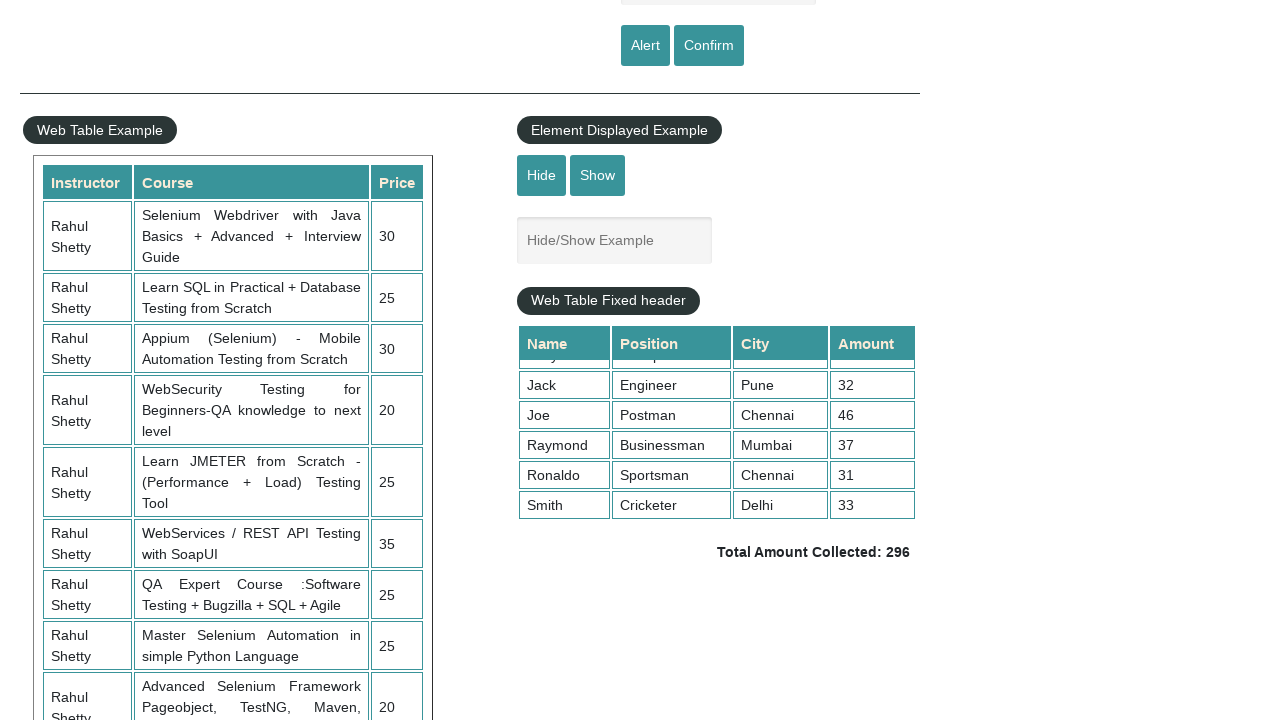